Tests interaction with a jQuery ComboTree dropdown component by clicking on the input field to open it and selecting an option from the dropdown tree.

Starting URL: https://www.jqueryscript.net/demo/Drop-Down-Combo-Tree/

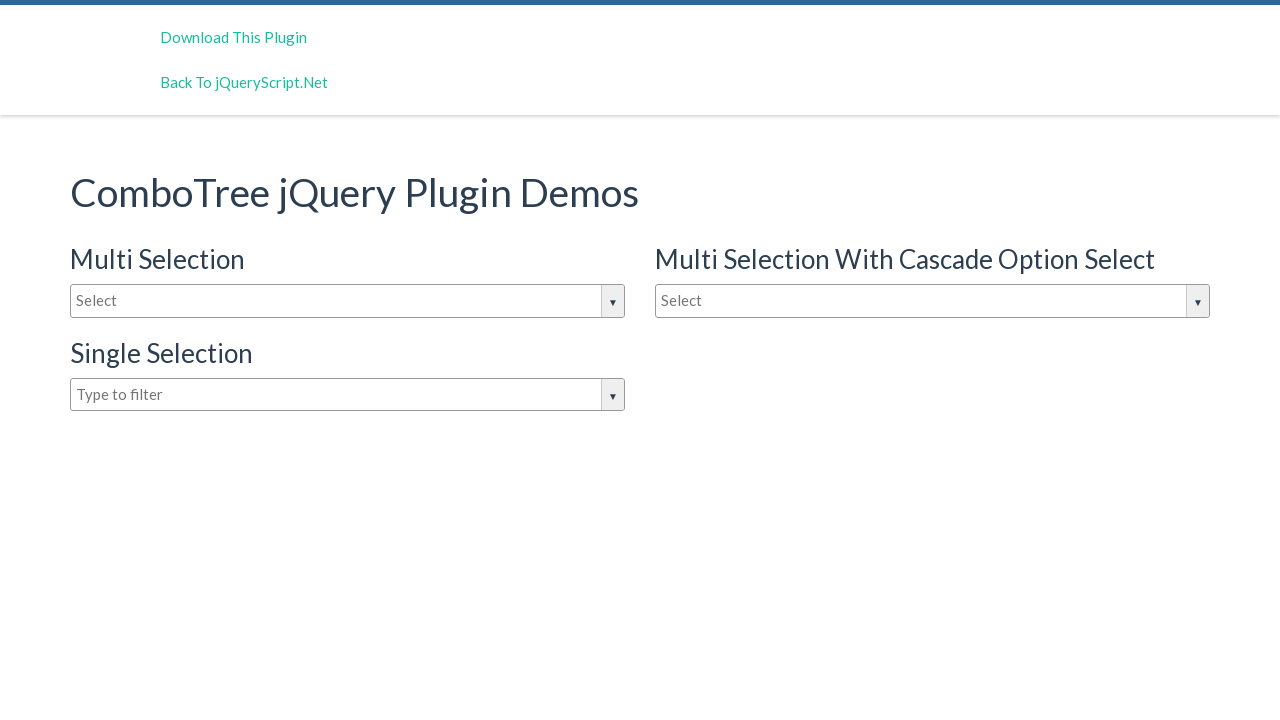

Clicked on the jQuery ComboTree input field to open the dropdown at (348, 301) on #justAnInputBox
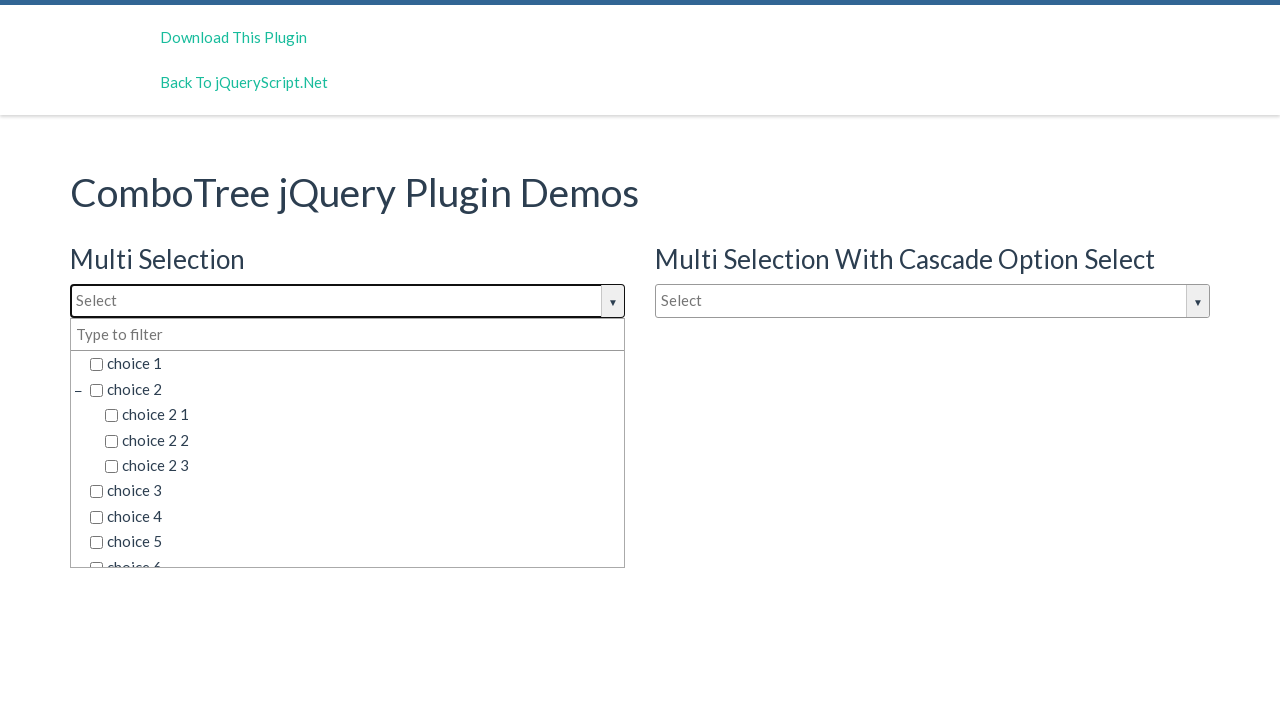

Dropdown container appeared and became visible
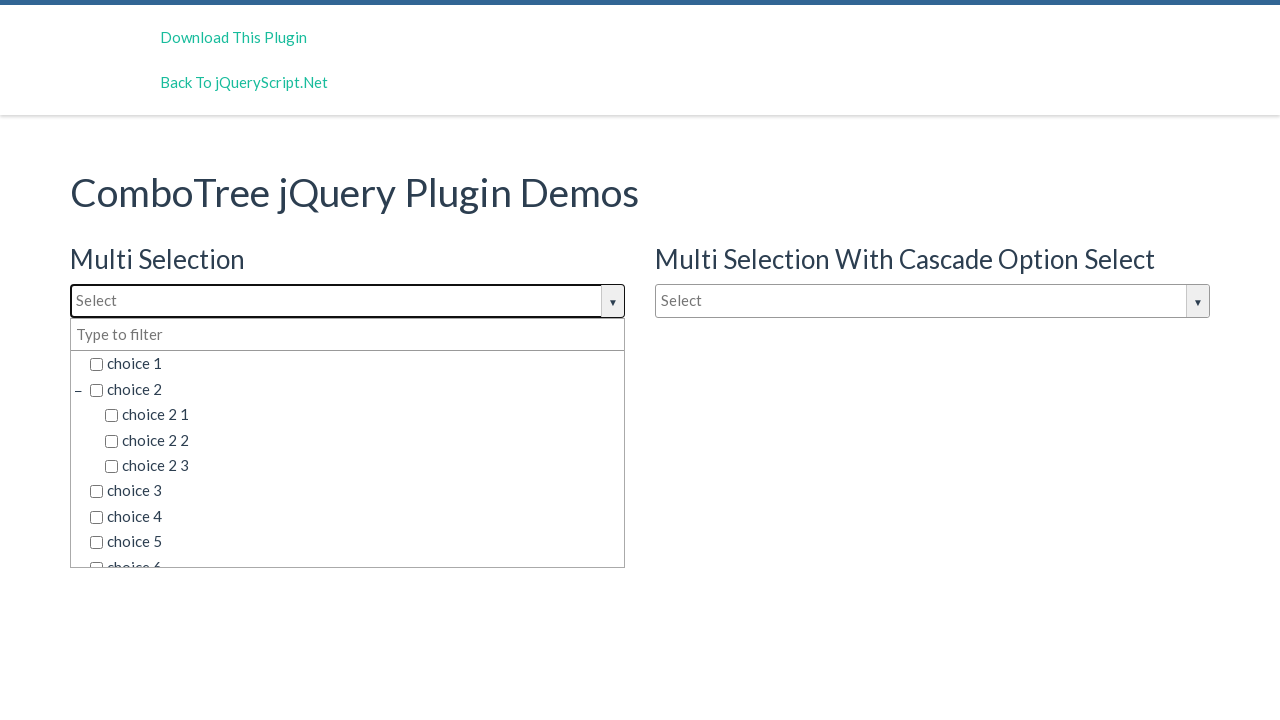

Selected the third option from the jQuery ComboTree dropdown at (362, 466) on .comboTreeDropDownContainer li:nth-child(3) span.comboTreeItemTitle
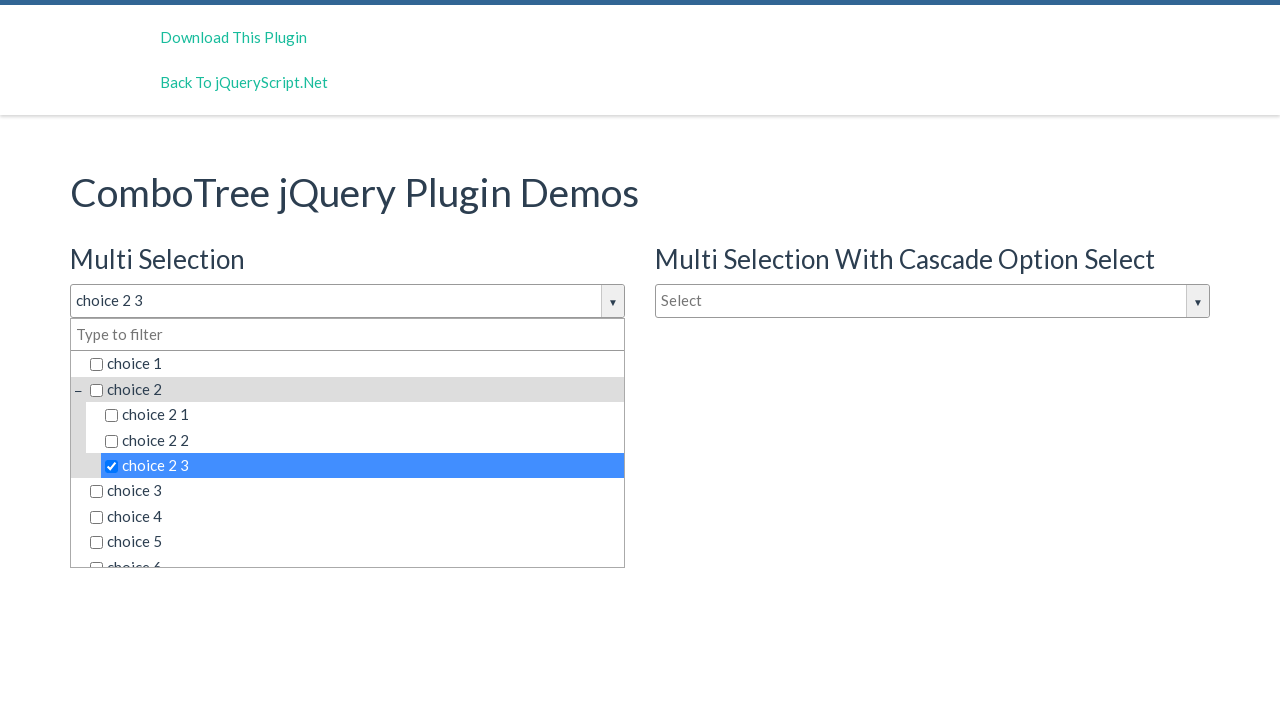

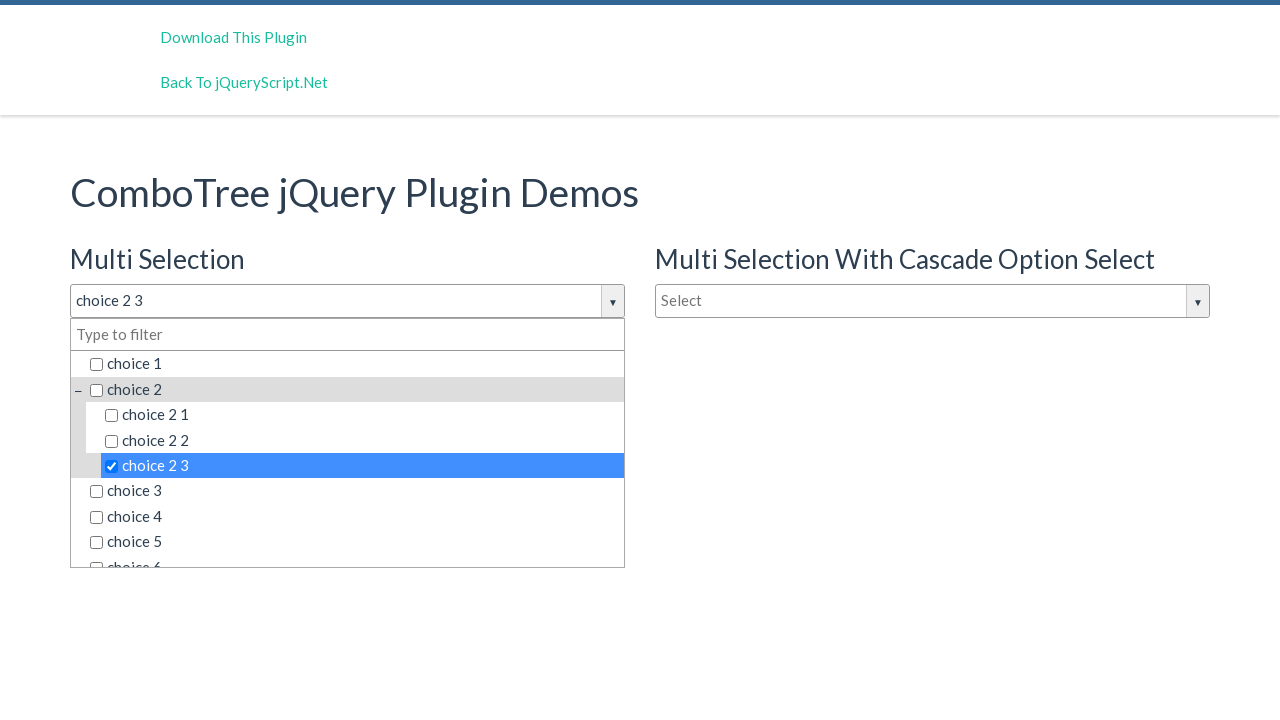